Tests finding a link by calculated text value, clicking it, then filling out a form with personal information (first name, last name, city, country) and submitting it.

Starting URL: http://suninjuly.github.io/find_link_text

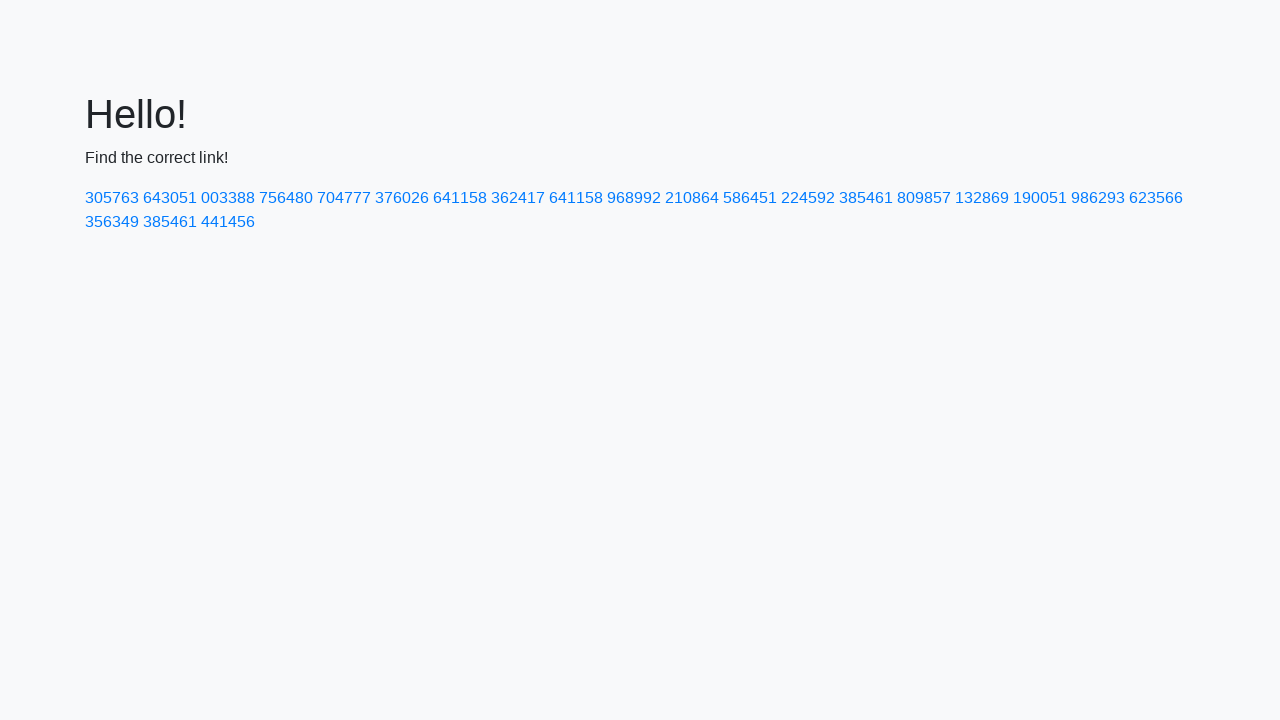

Clicked link with calculated text value '224592' at (808, 198) on a:text-is('224592')
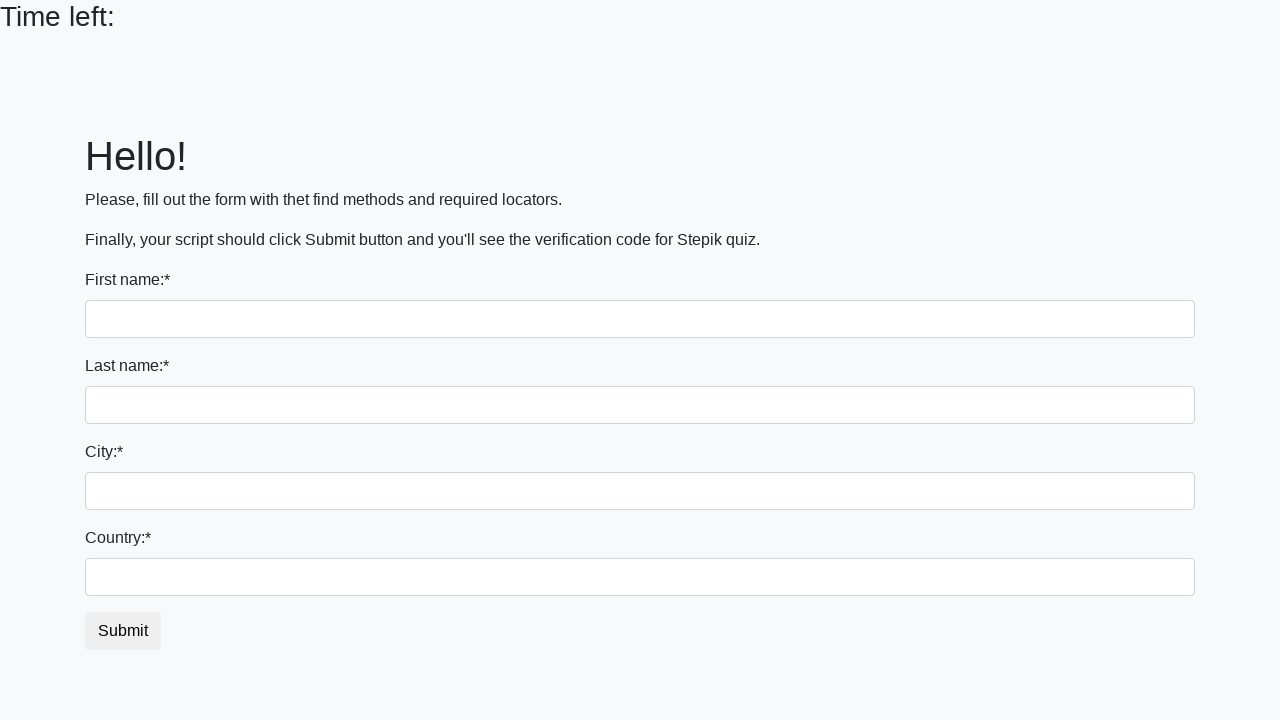

Filled first name field with 'Ivan' on input >> nth=0
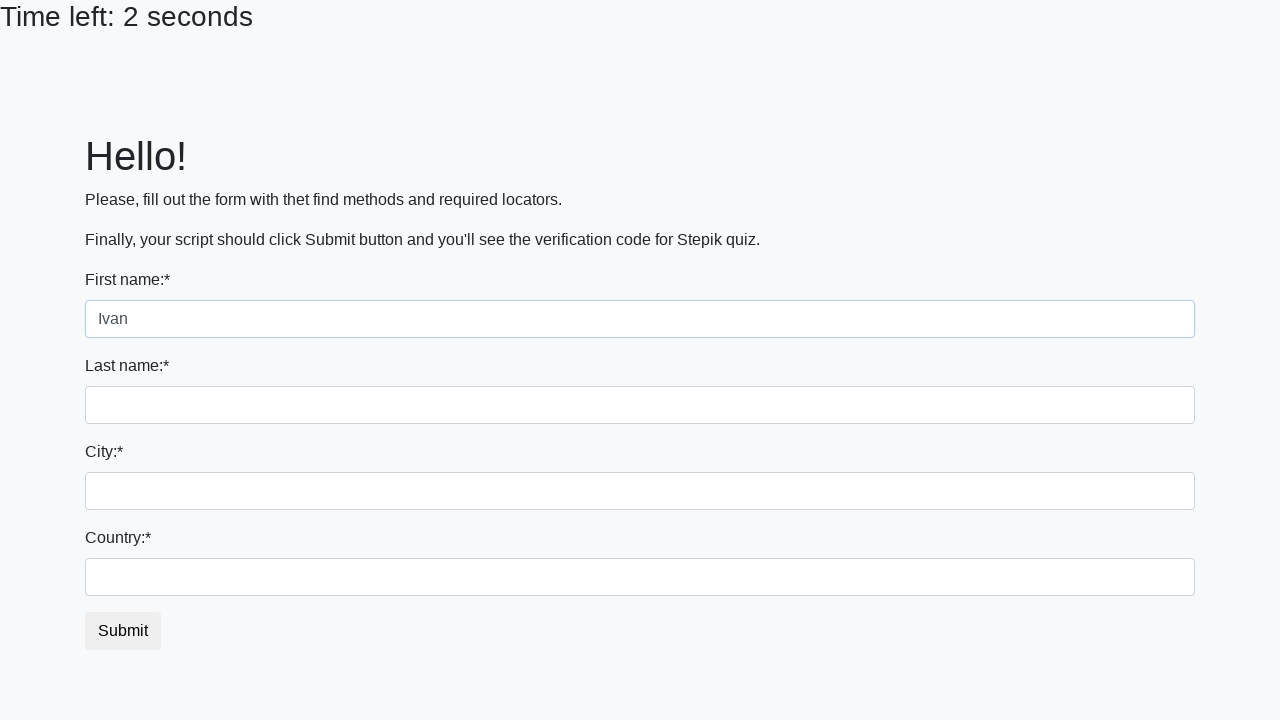

Filled last name field with 'Petrov' on input[name='last_name']
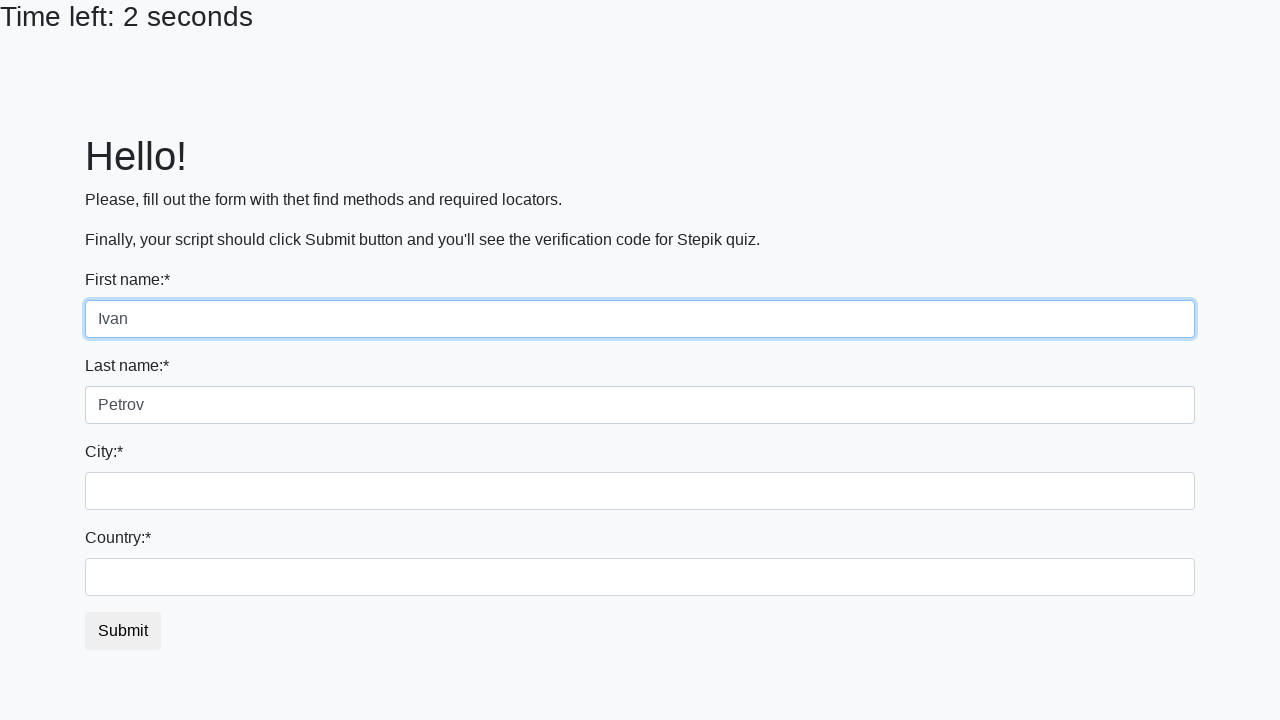

Filled city field with 'Smolensk' on .city
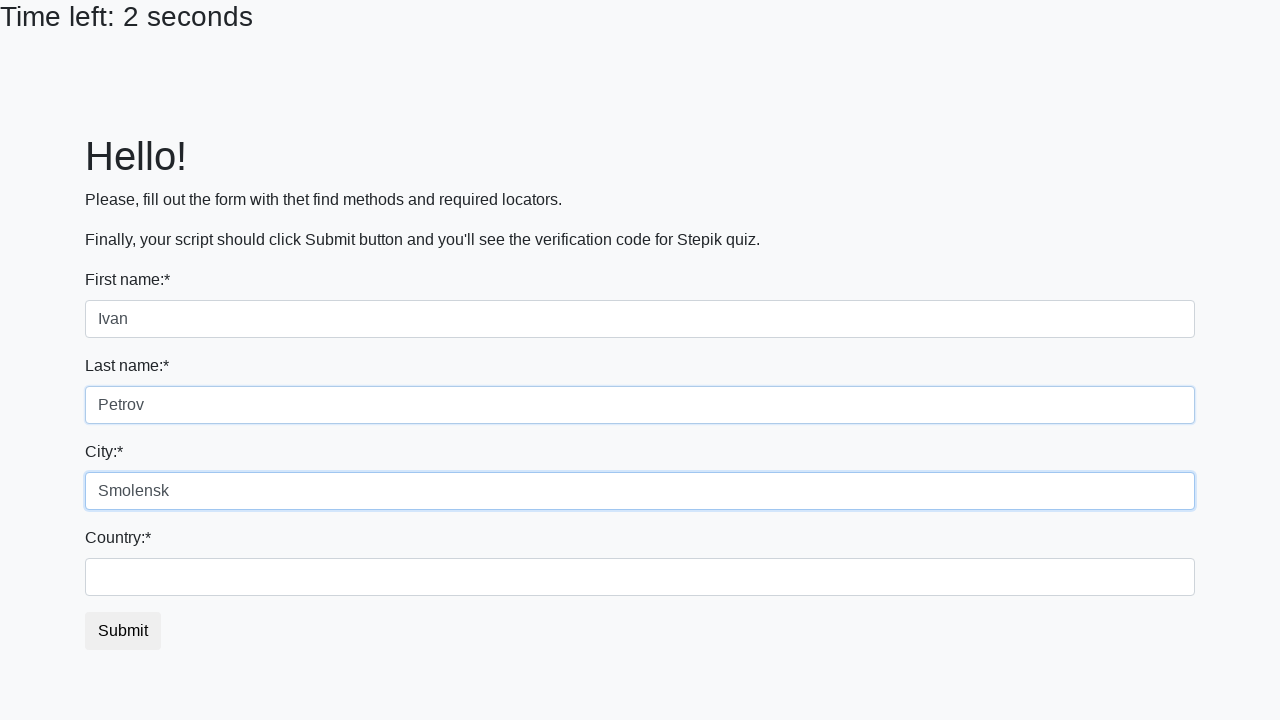

Filled country field with 'Russia' on #country
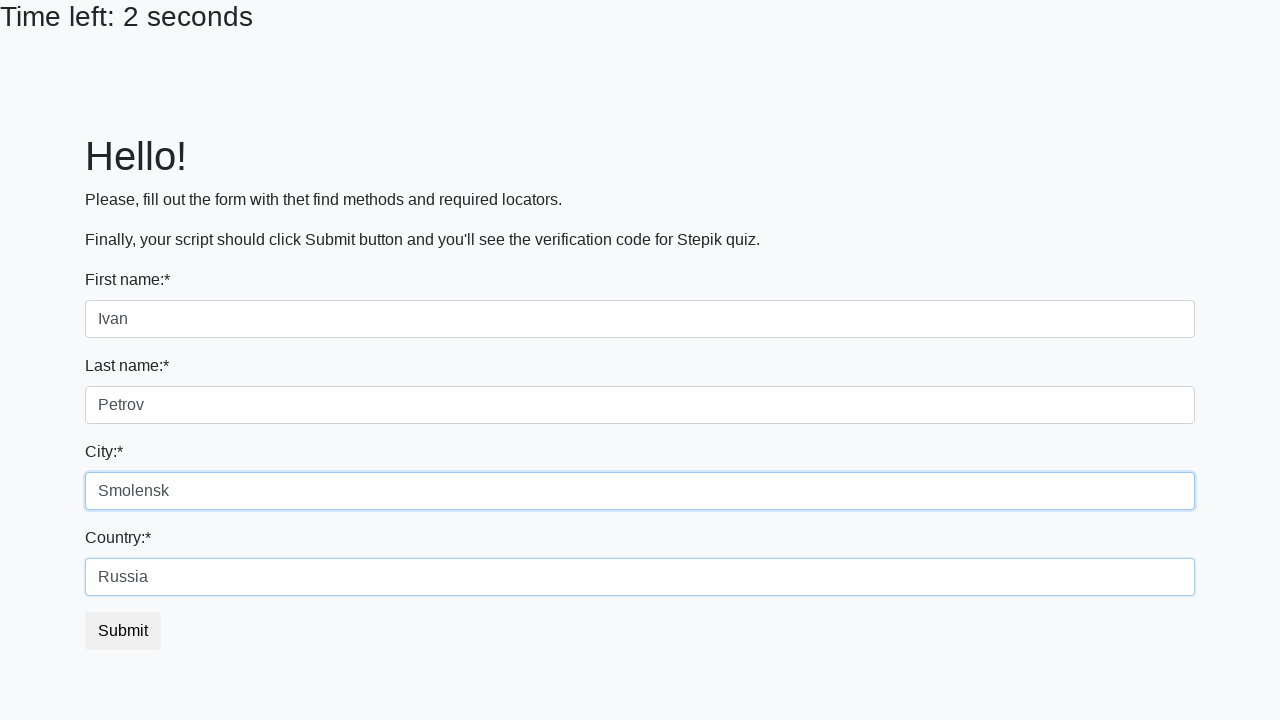

Clicked submit button to submit the form at (123, 631) on button.btn
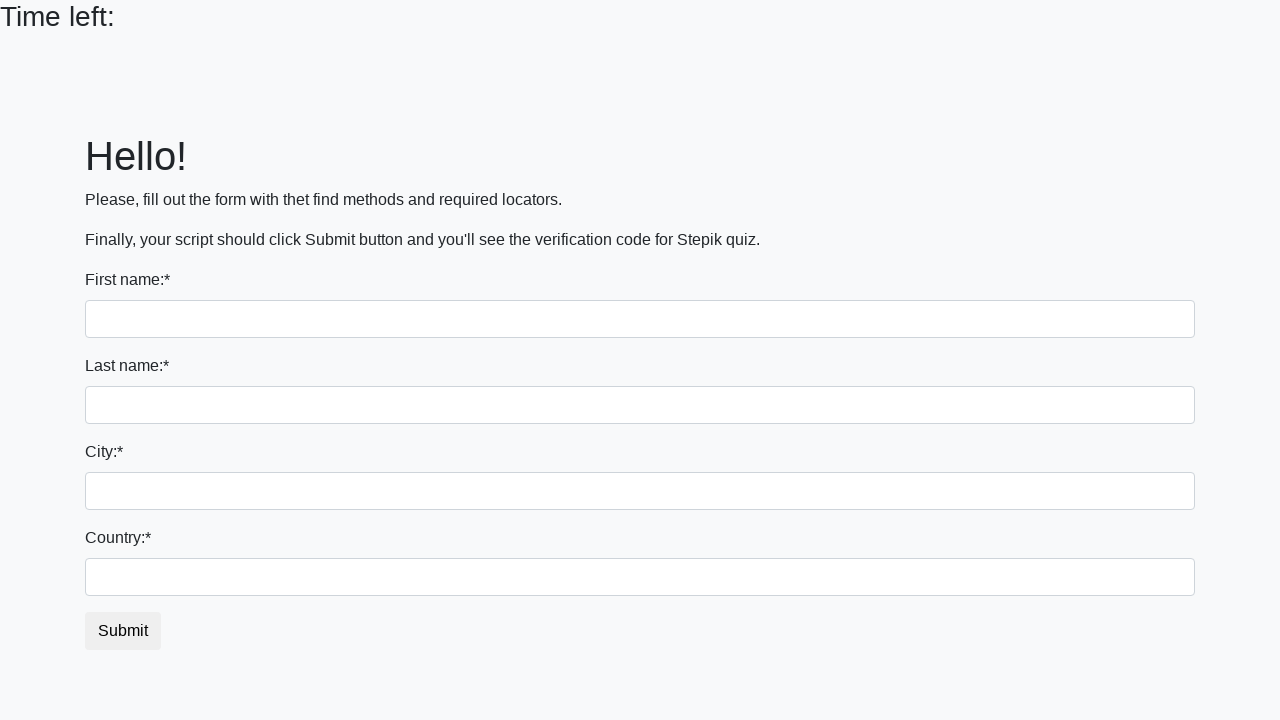

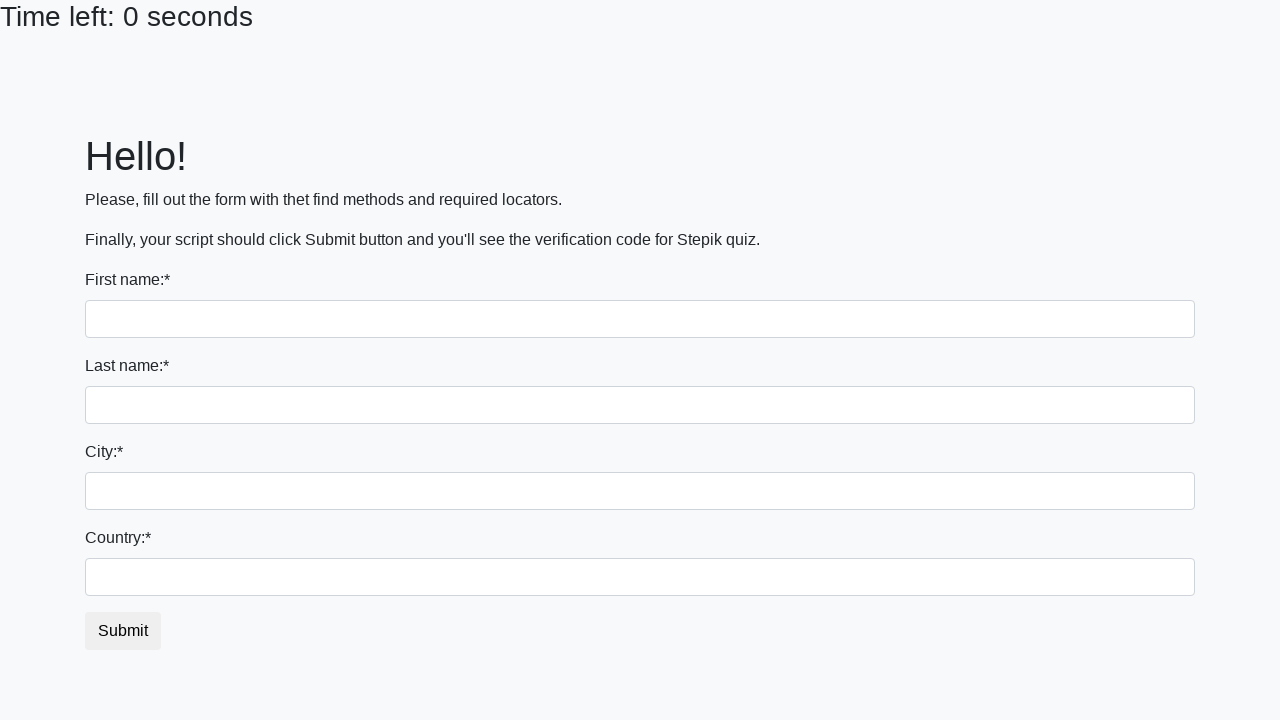